Tests browser navigation functionality by clicking a link, then using back, forward, and refresh browser controls

Starting URL: http://www.seleniumhq.org/

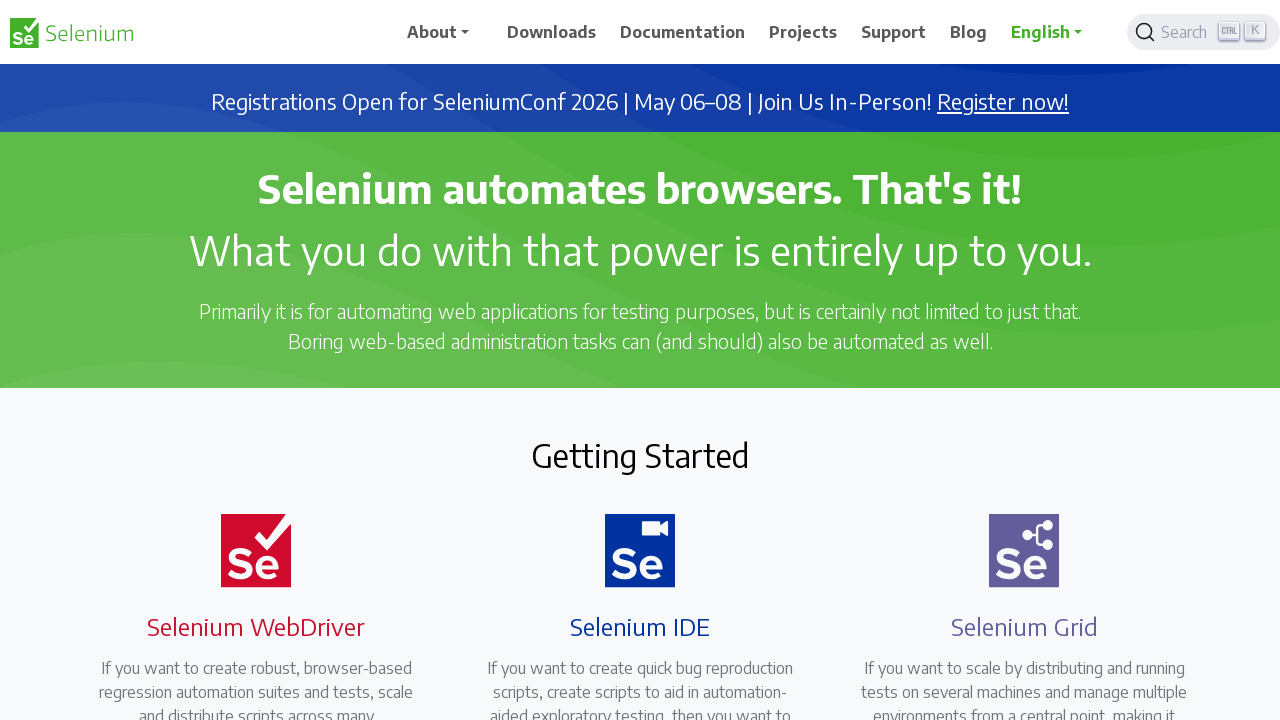

Clicked the Download link at (552, 32) on text=Download
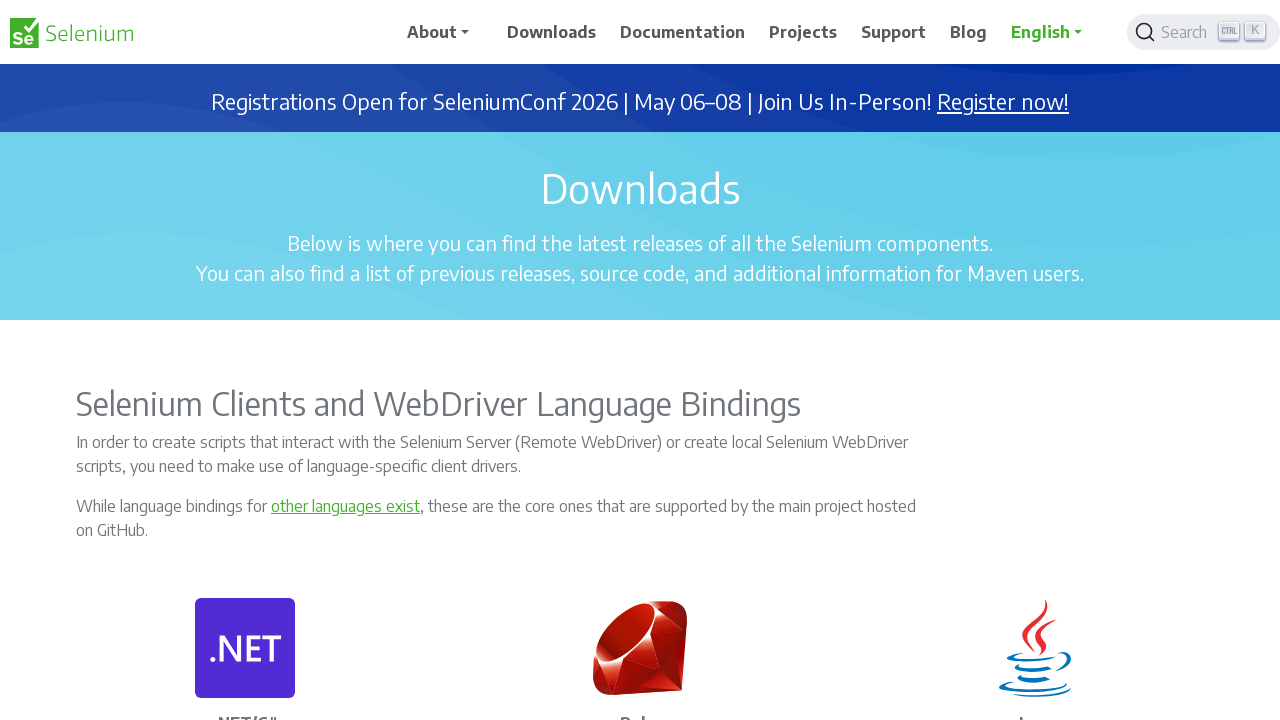

Waited 2 seconds for page to load
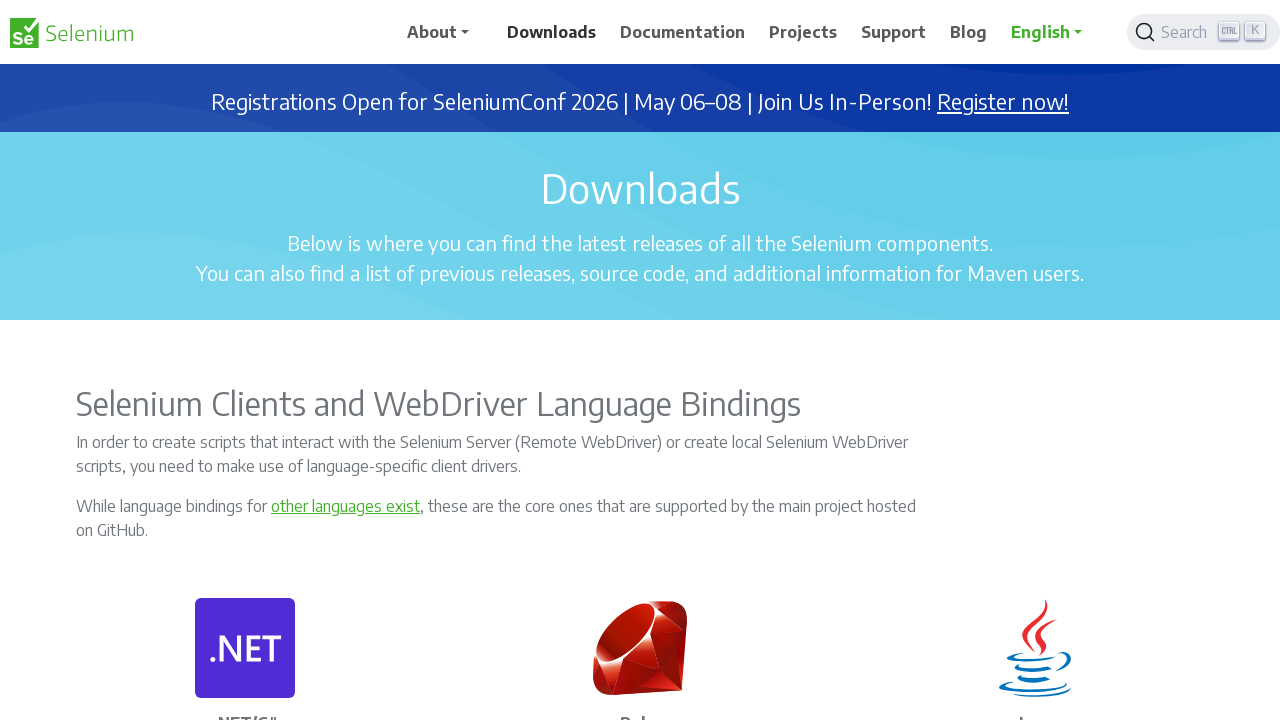

Navigated back using browser back button
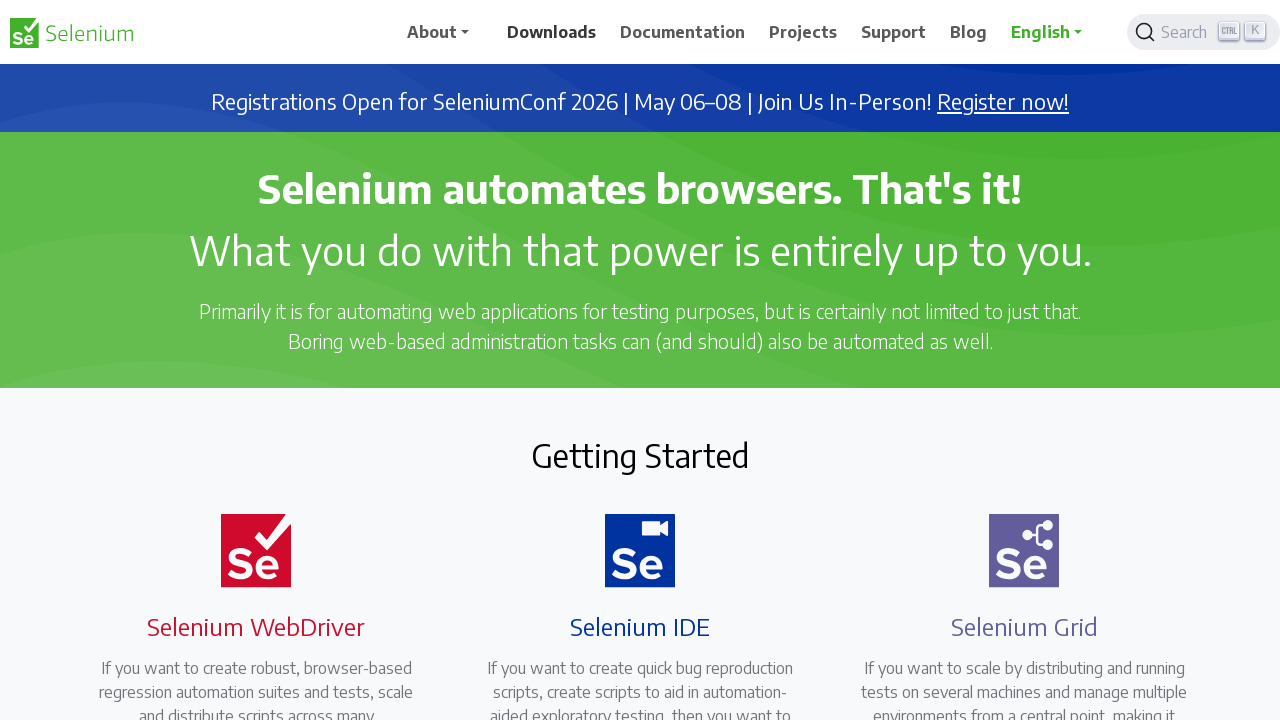

Waited 2 seconds after back navigation
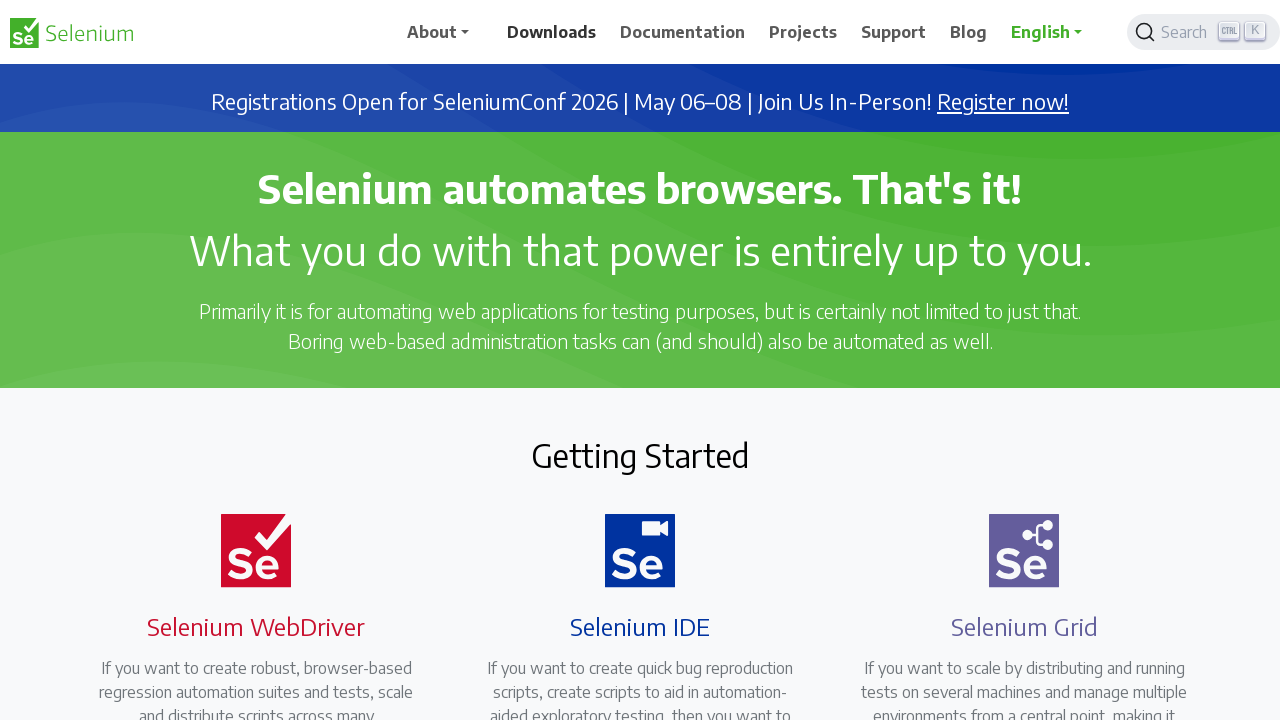

Navigated forward using browser forward button
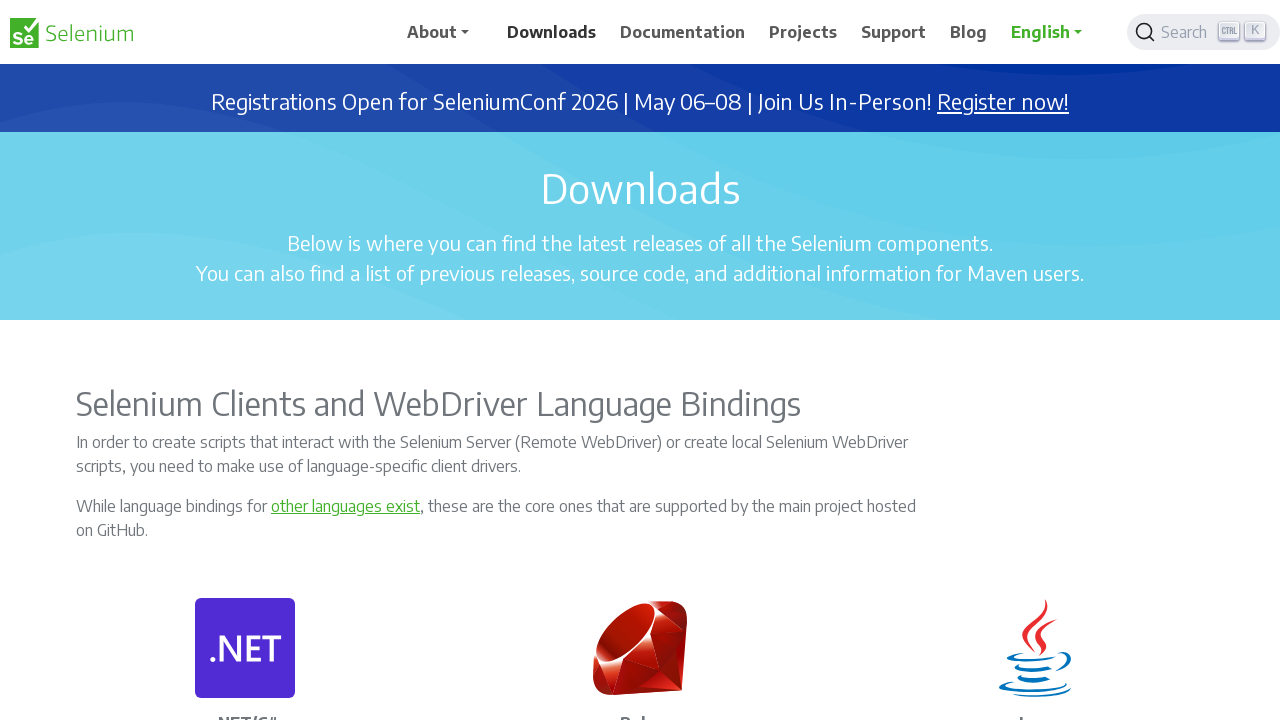

Waited 2 seconds after forward navigation
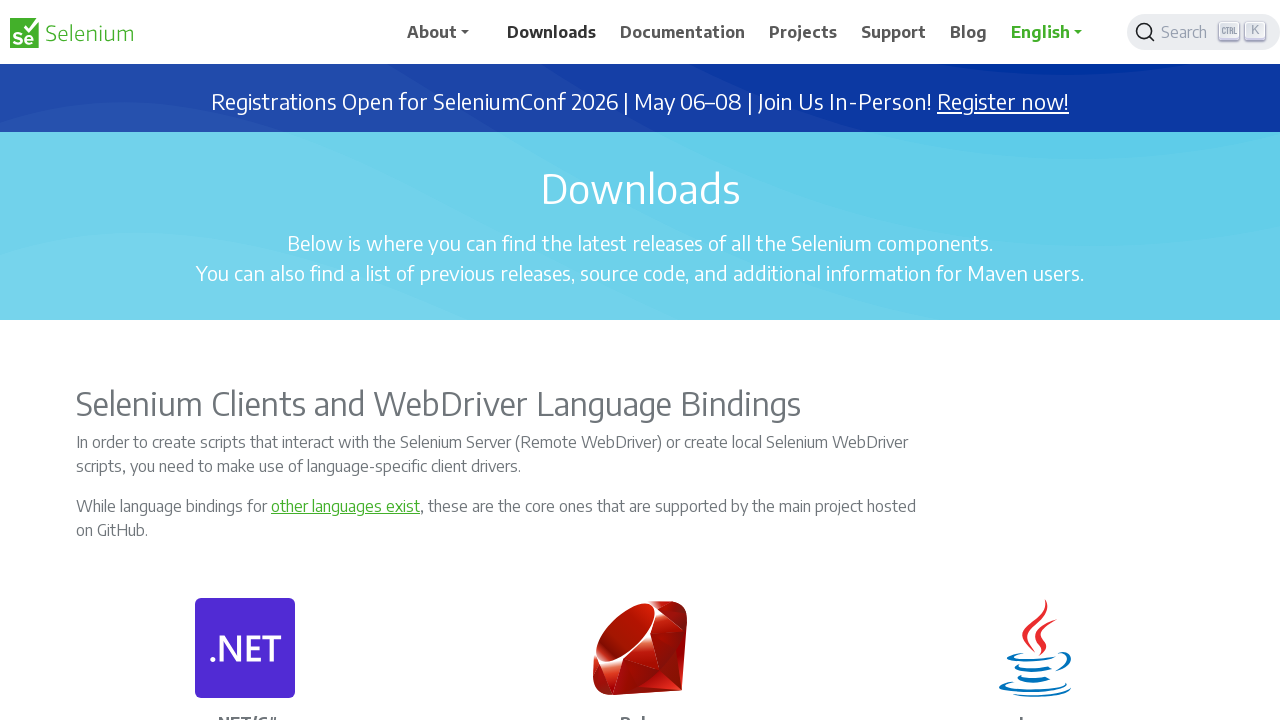

Refreshed the page
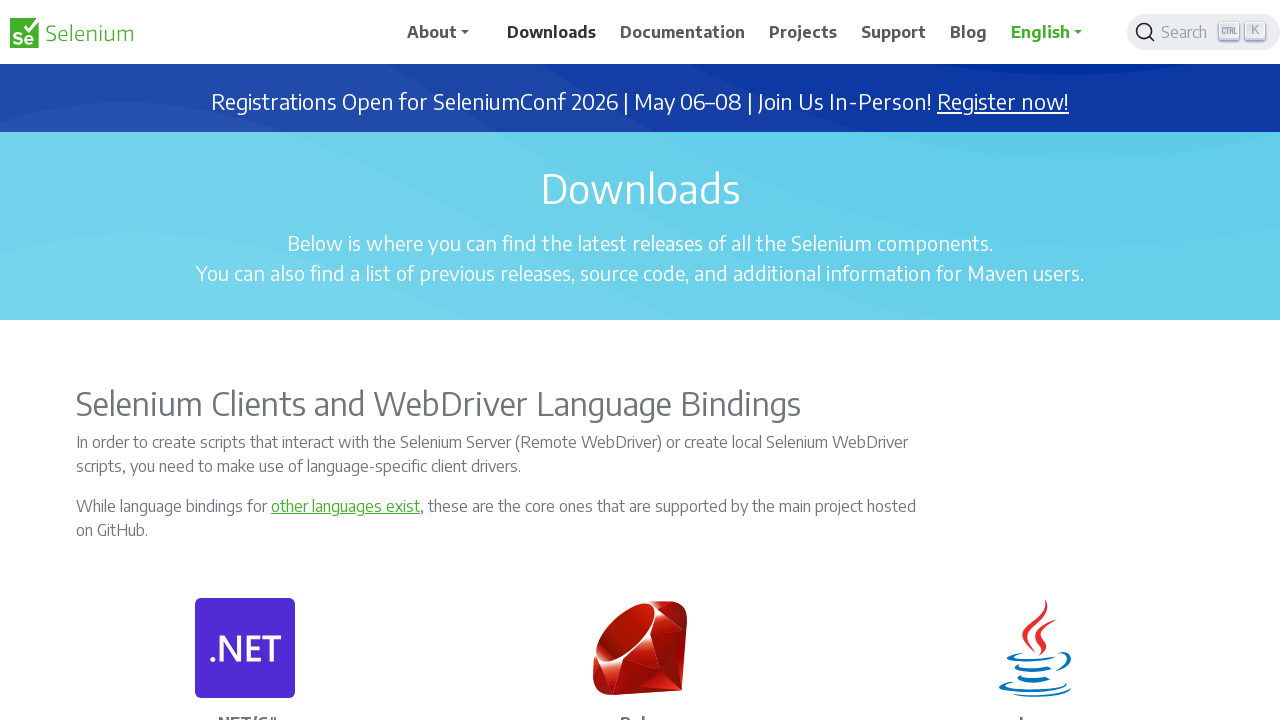

Waited 2 seconds after page refresh
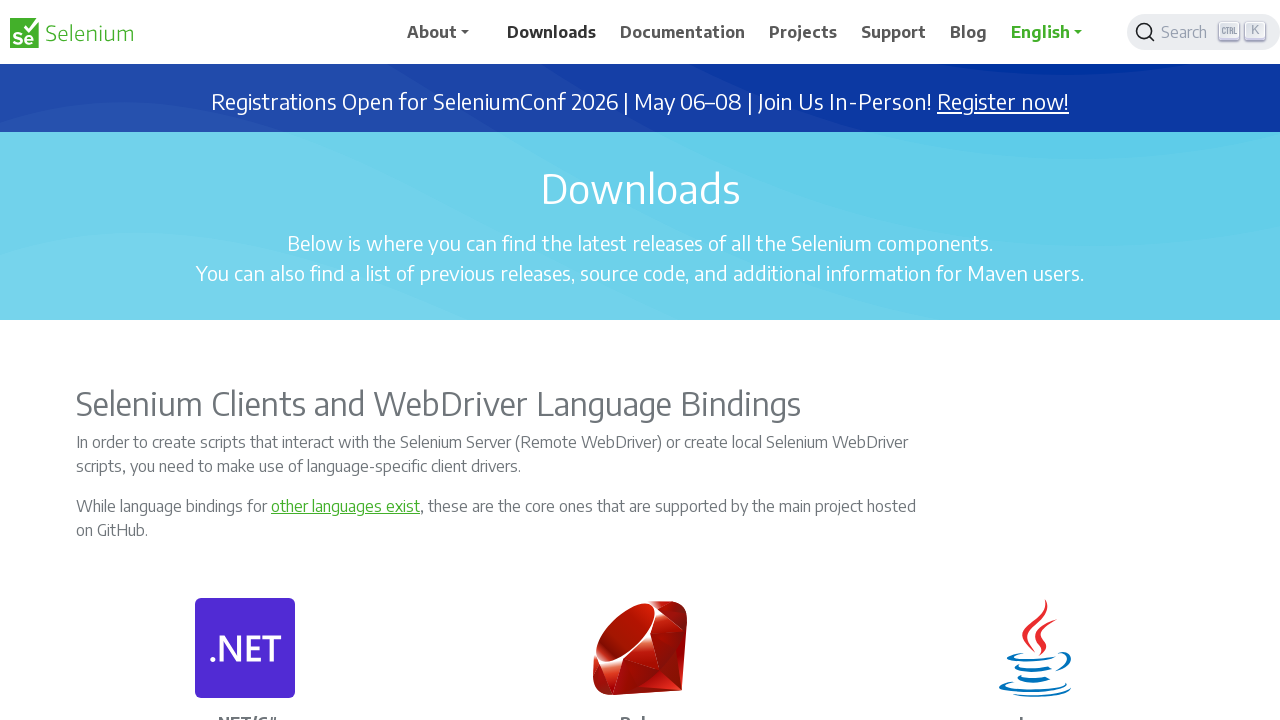

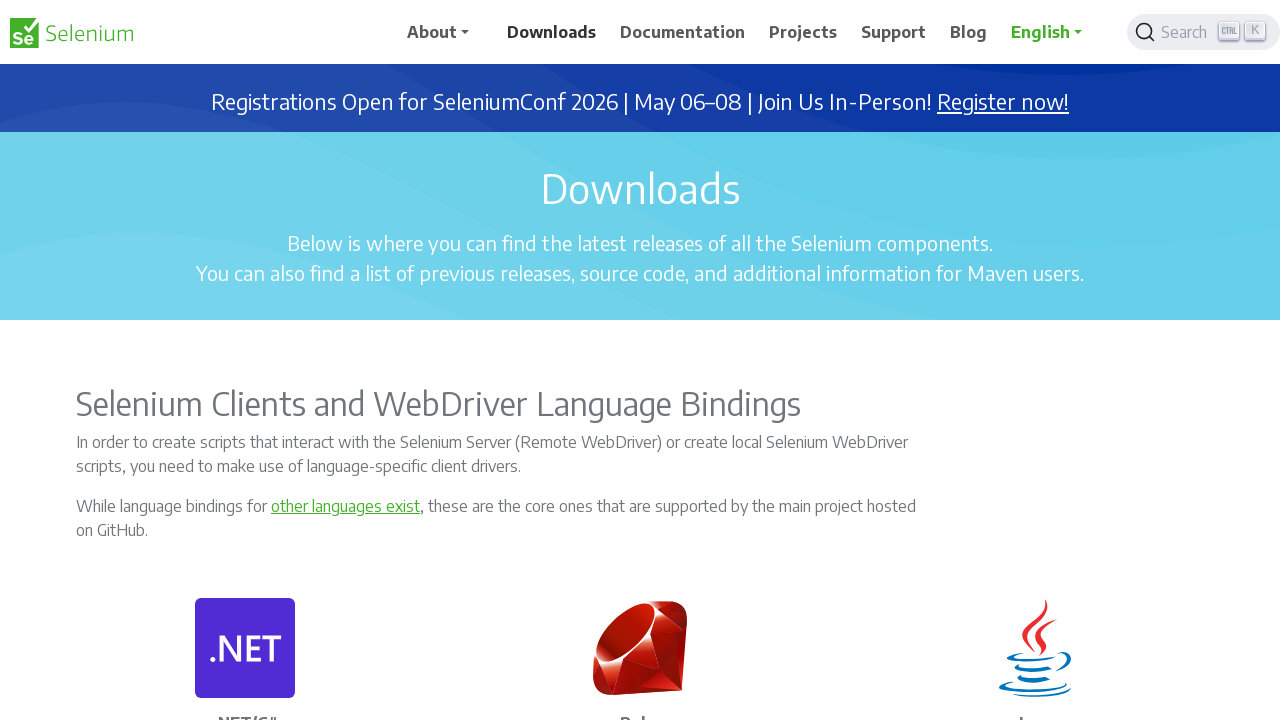